Tests drag and drop functionality on jQuery UI demo page by dragging an element into a droppable area within an iframe

Starting URL: http://jqueryui.com/droppable/

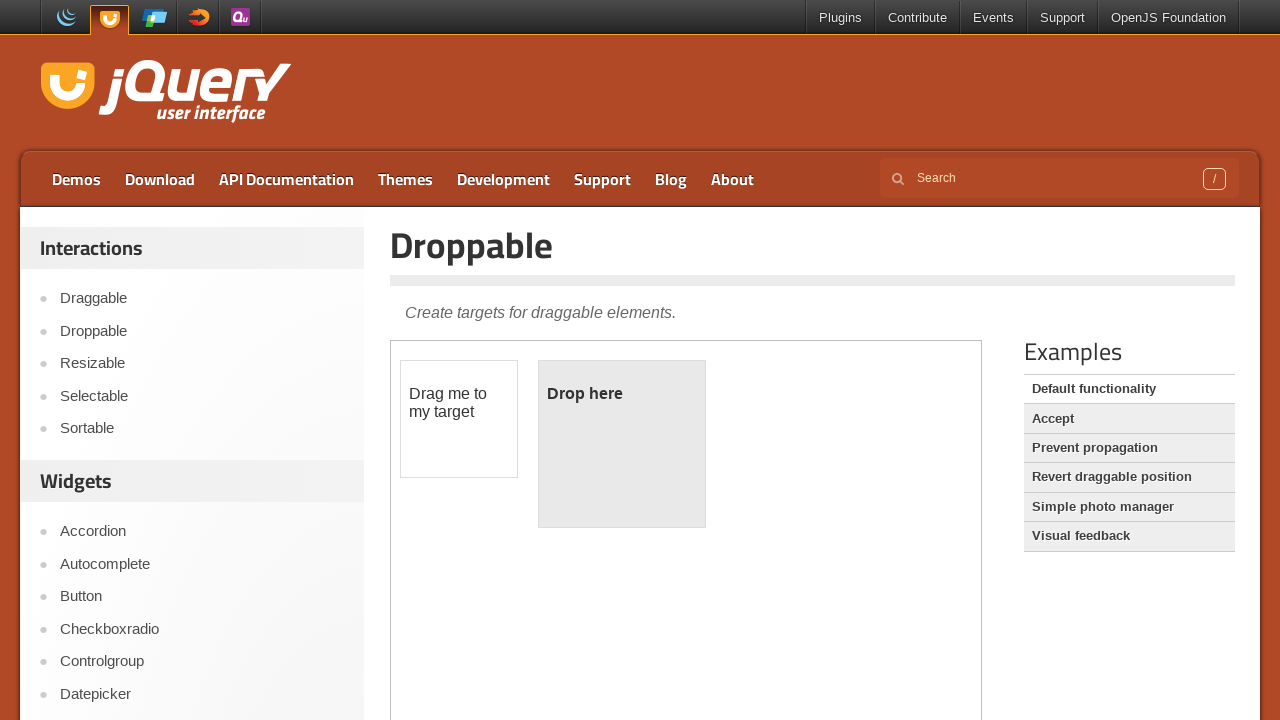

Navigated to jQuery UI droppable demo page
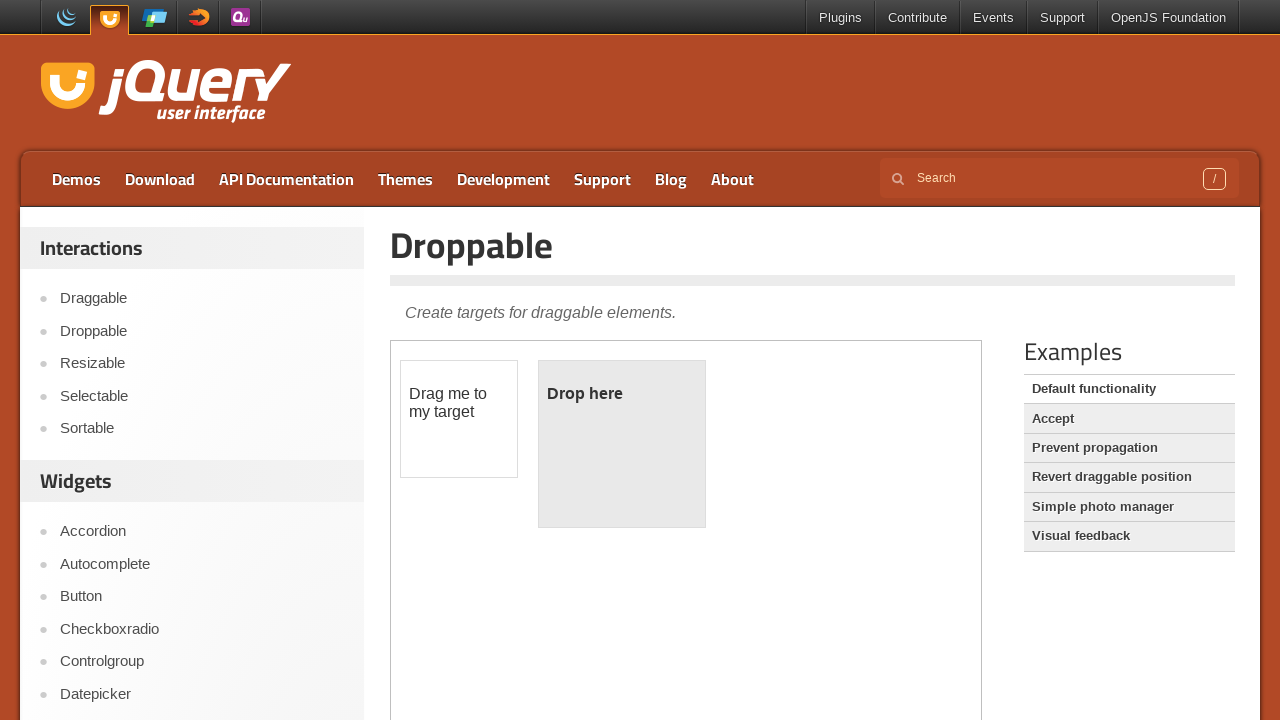

Located demo iframe
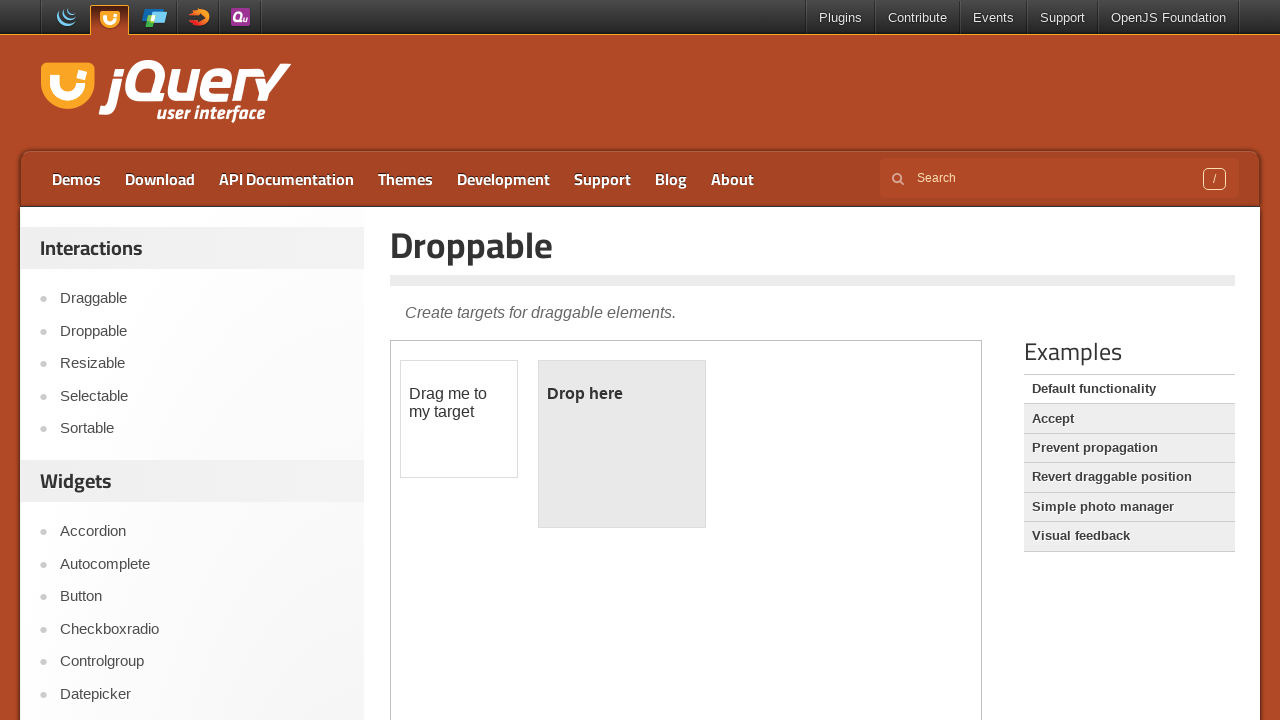

Located draggable element within iframe
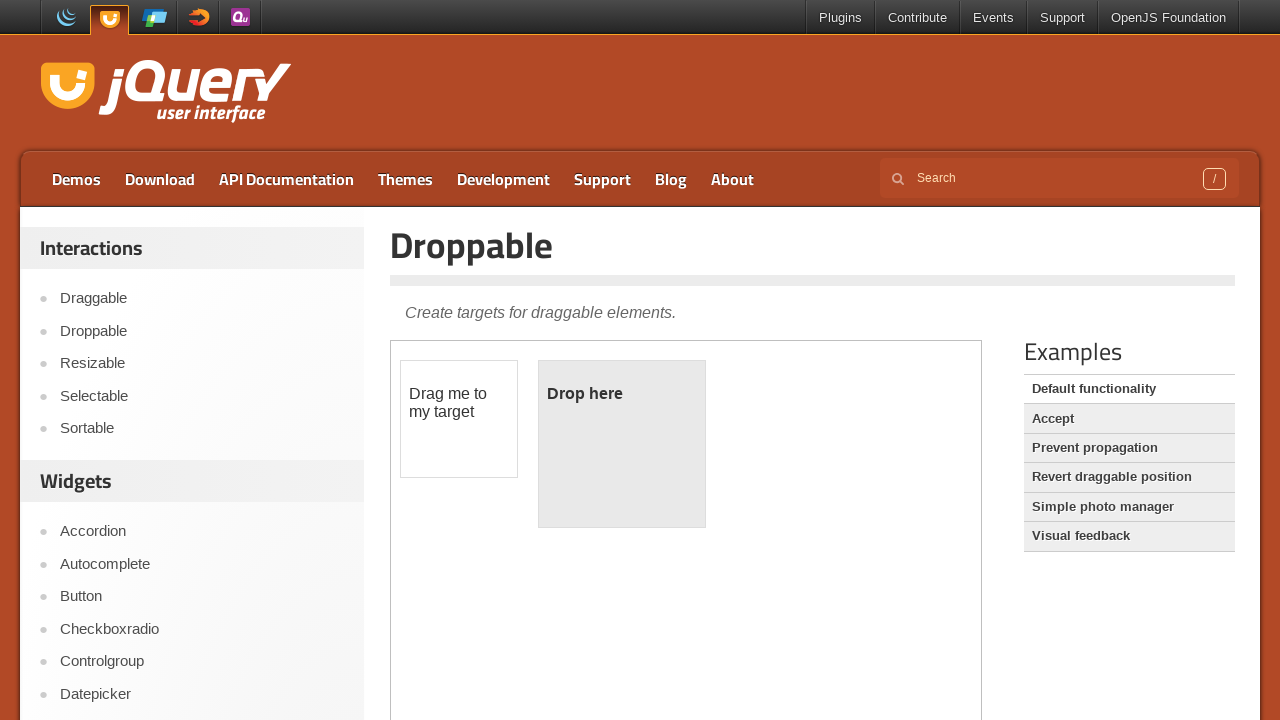

Located droppable area within iframe
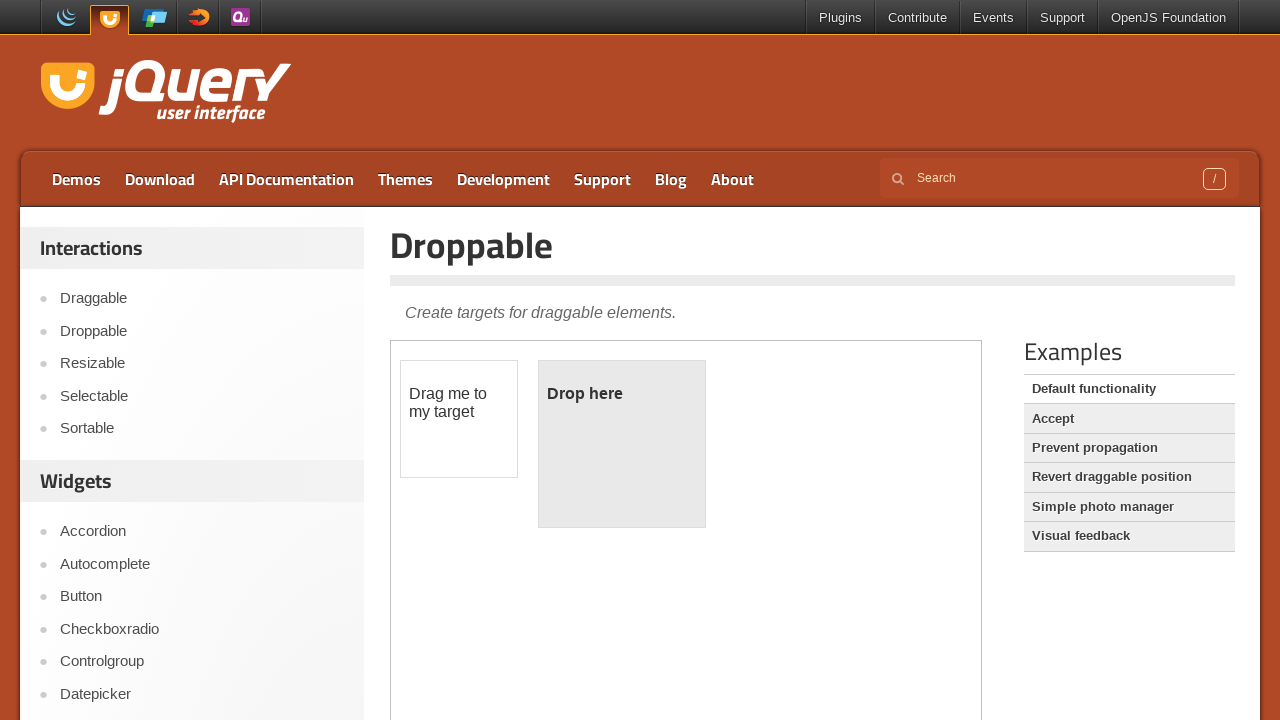

Dragged element into droppable area at (622, 444)
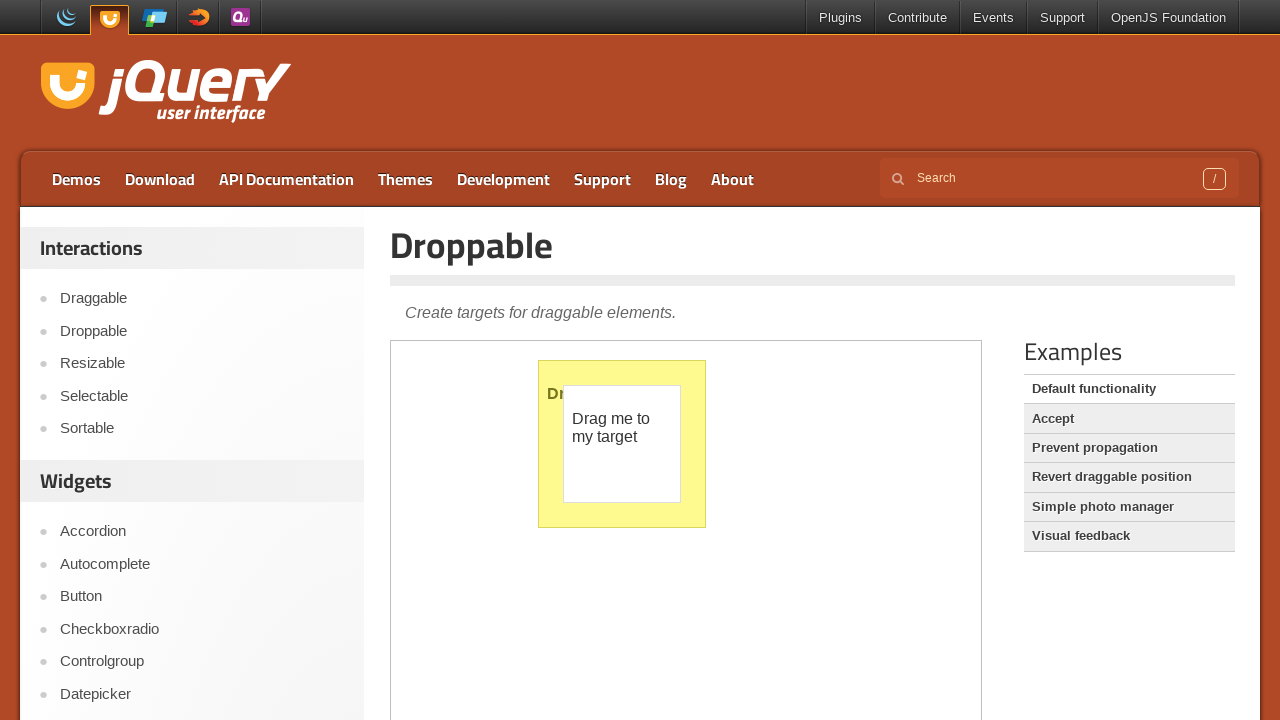

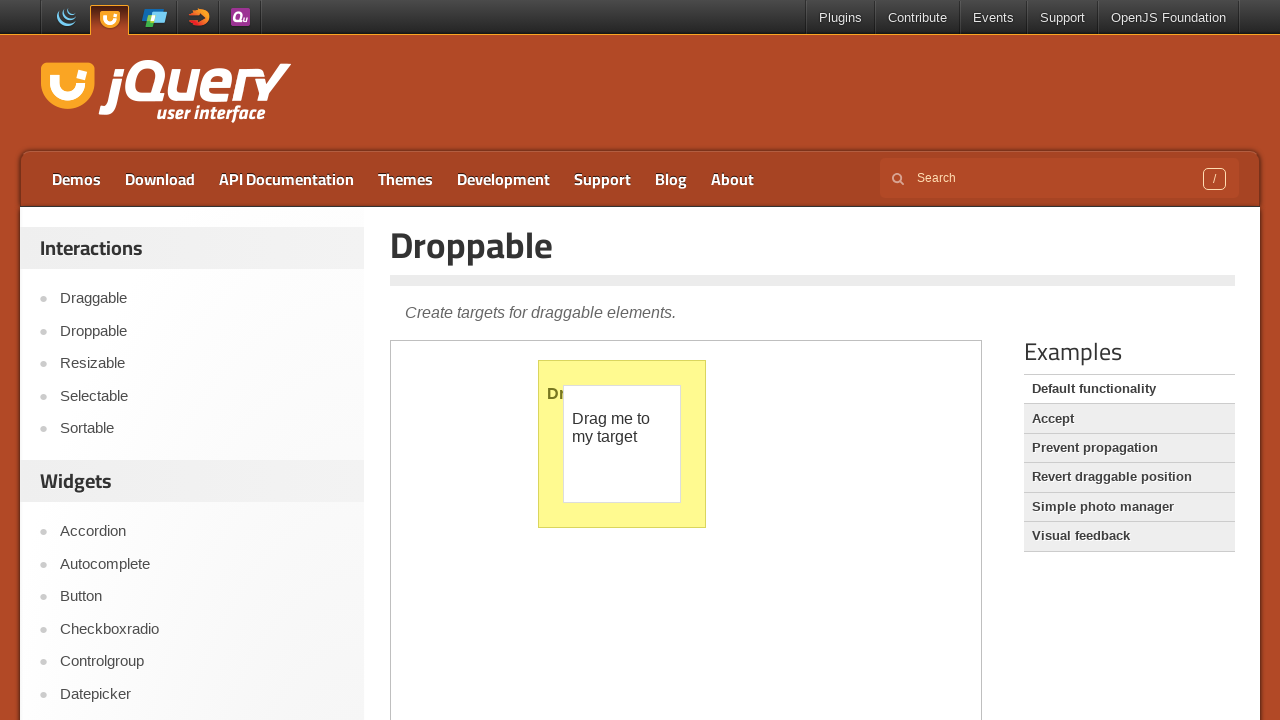